Tests that the Clear completed button displays correctly when items are completed

Starting URL: https://demo.playwright.dev/todomvc

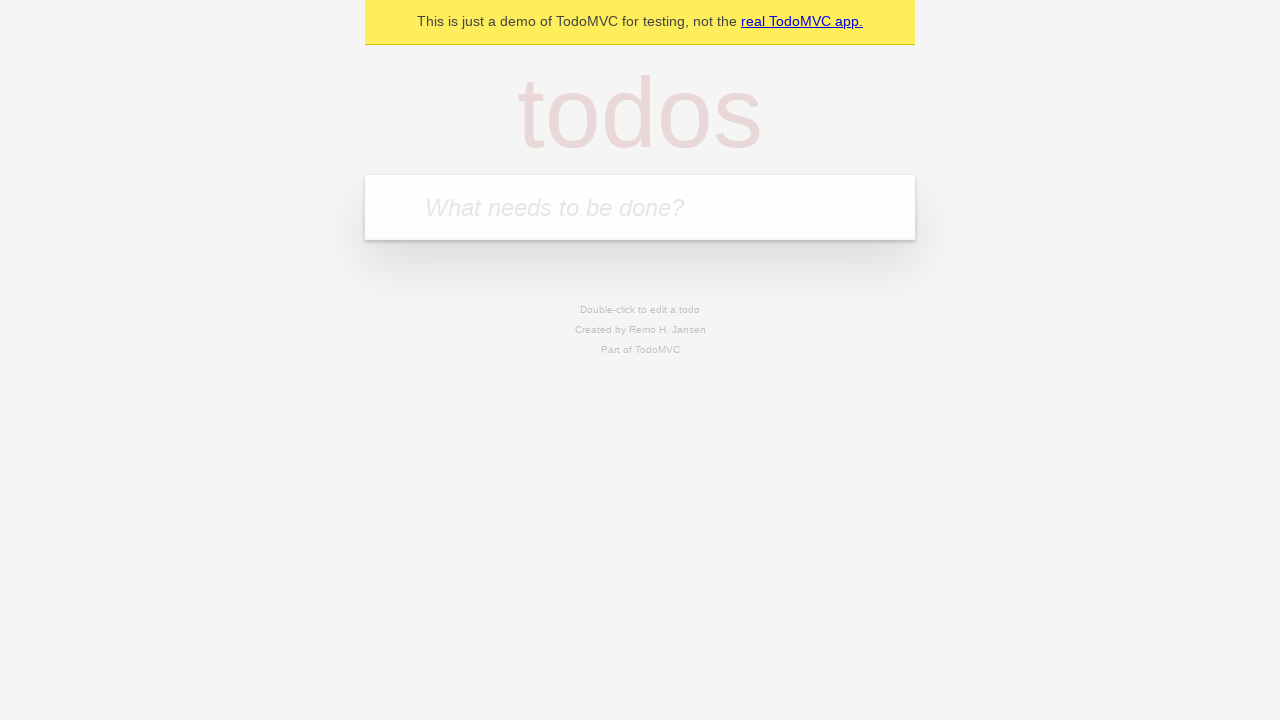

Filled input field with 'buy some cheese' on internal:attr=[placeholder="What needs to be done?"i]
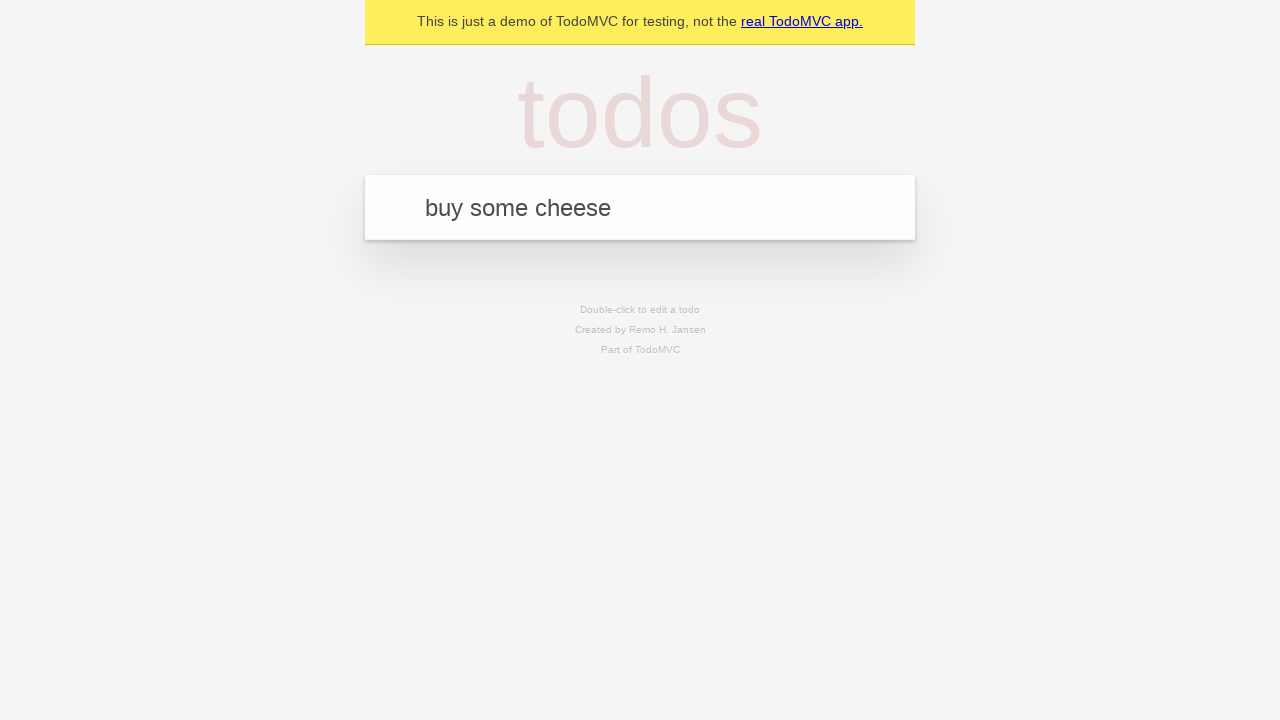

Pressed Enter to add first todo item on internal:attr=[placeholder="What needs to be done?"i]
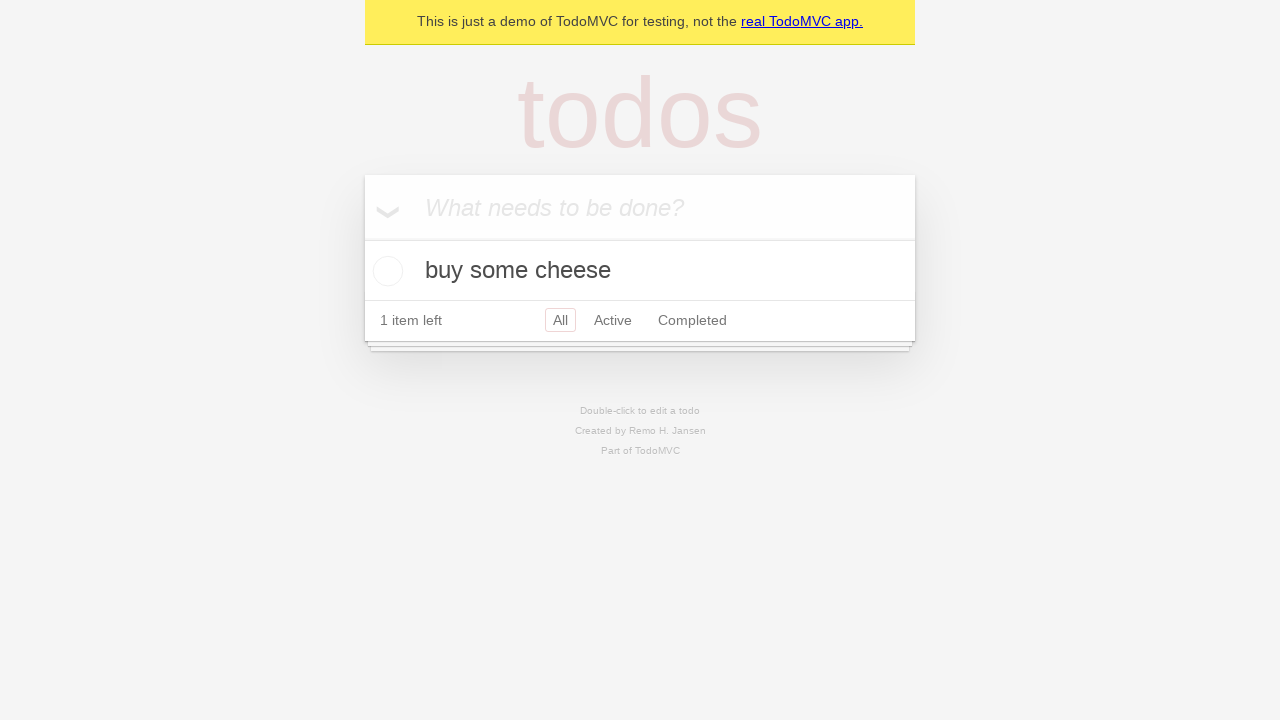

Filled input field with 'feed the cat' on internal:attr=[placeholder="What needs to be done?"i]
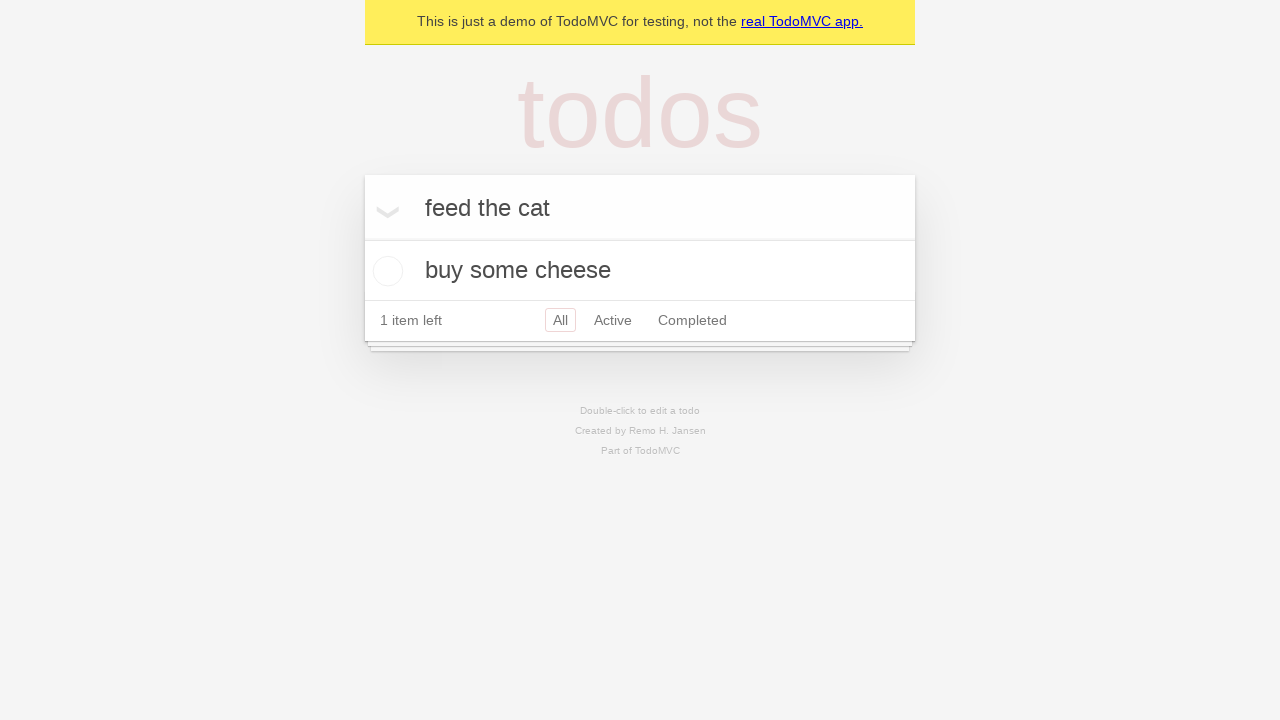

Pressed Enter to add second todo item on internal:attr=[placeholder="What needs to be done?"i]
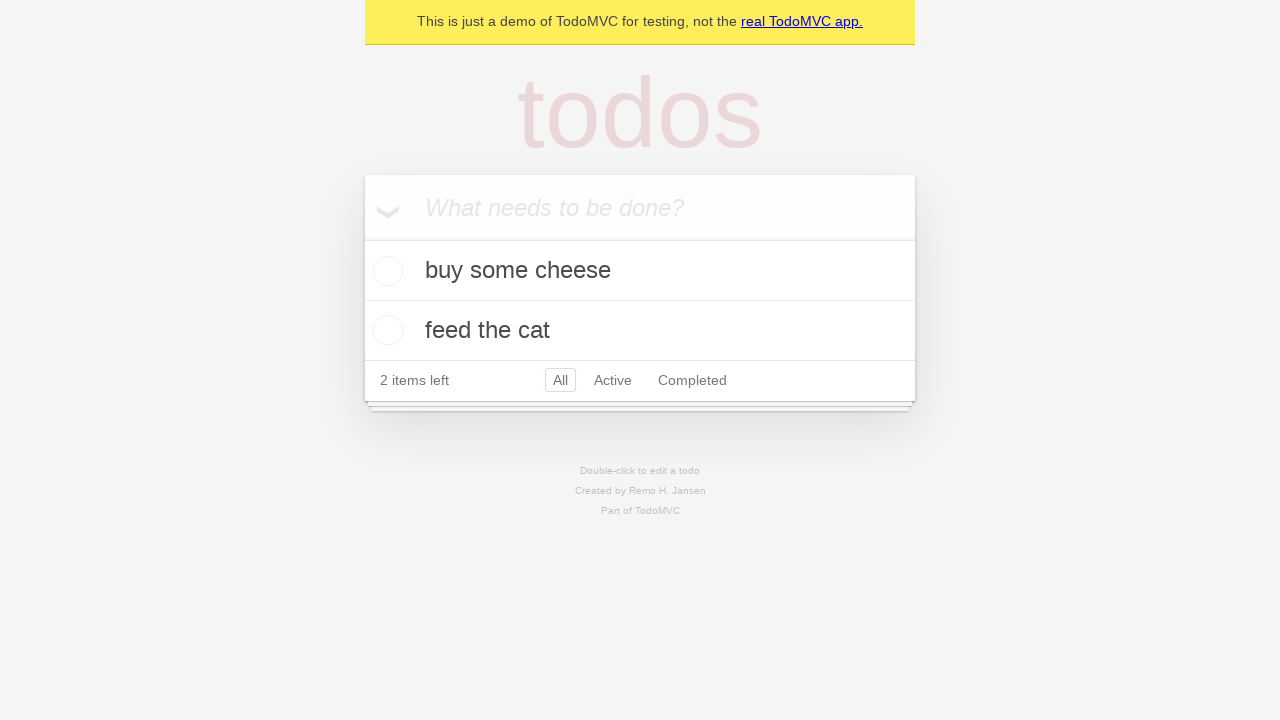

Filled input field with 'book a doctors appointment' on internal:attr=[placeholder="What needs to be done?"i]
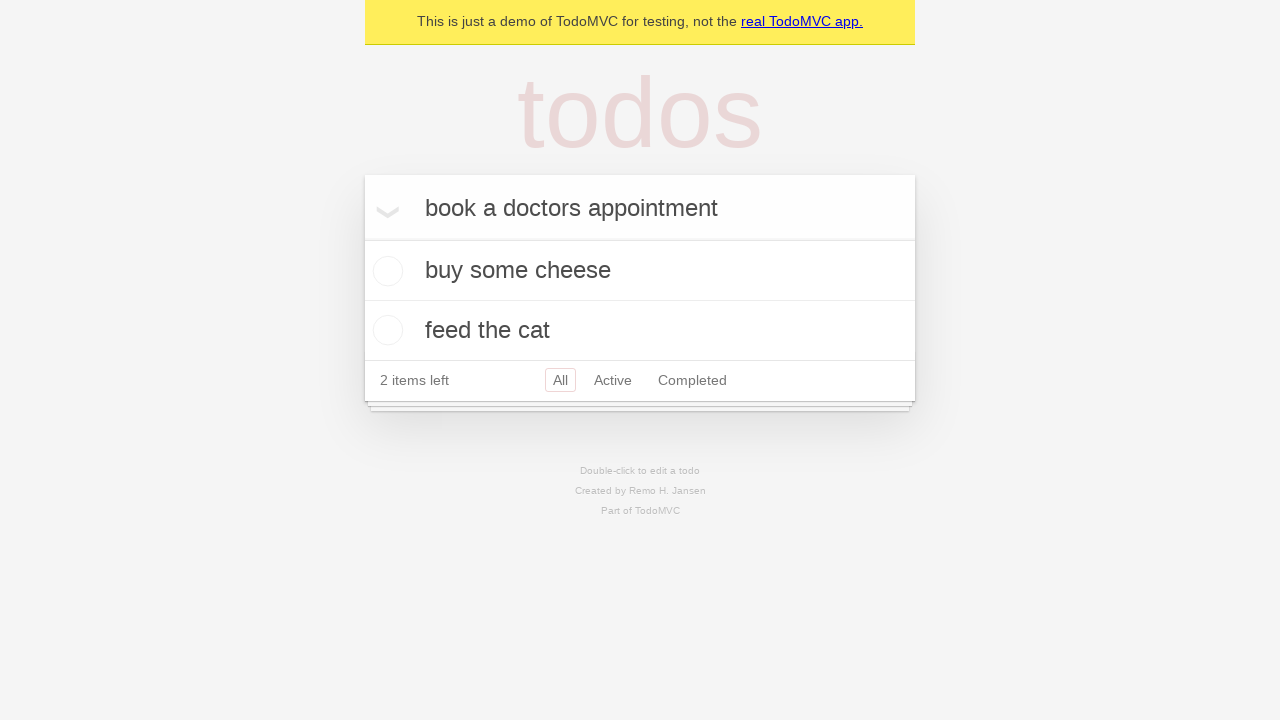

Pressed Enter to add third todo item on internal:attr=[placeholder="What needs to be done?"i]
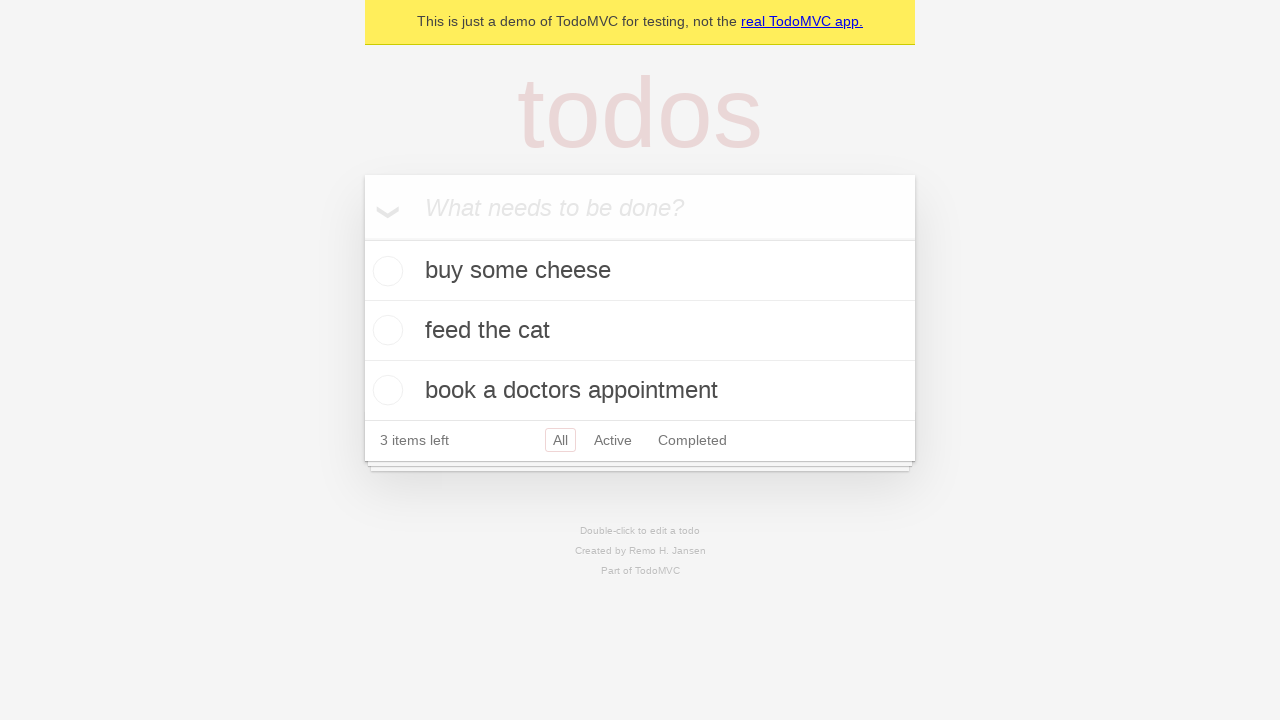

Checked the first todo item checkbox at (385, 271) on .todo-list li .toggle >> nth=0
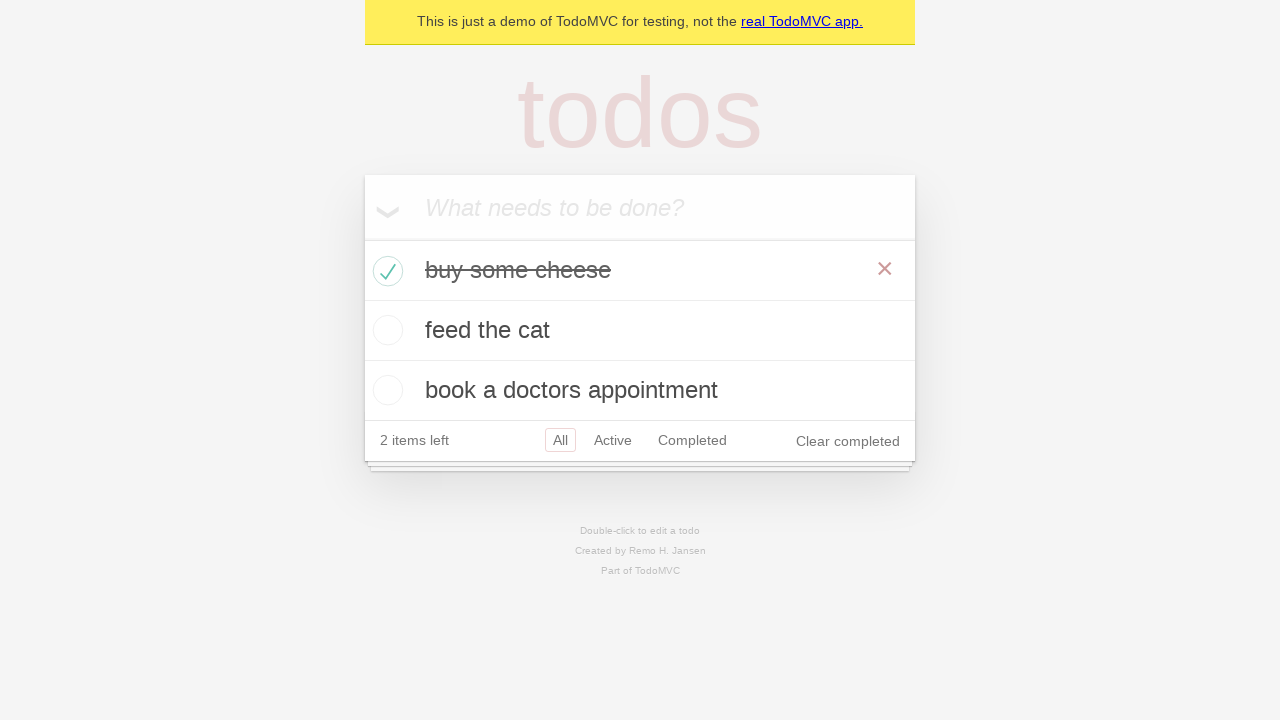

Clear completed button appeared after marking item complete
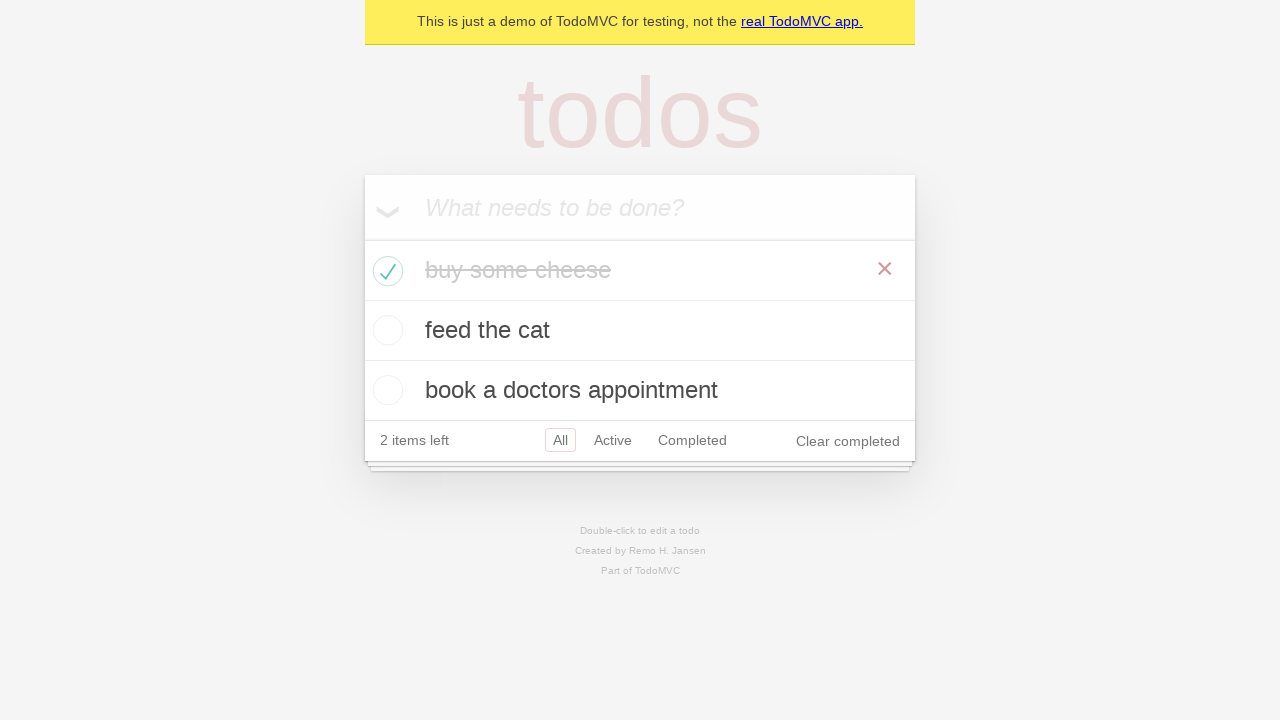

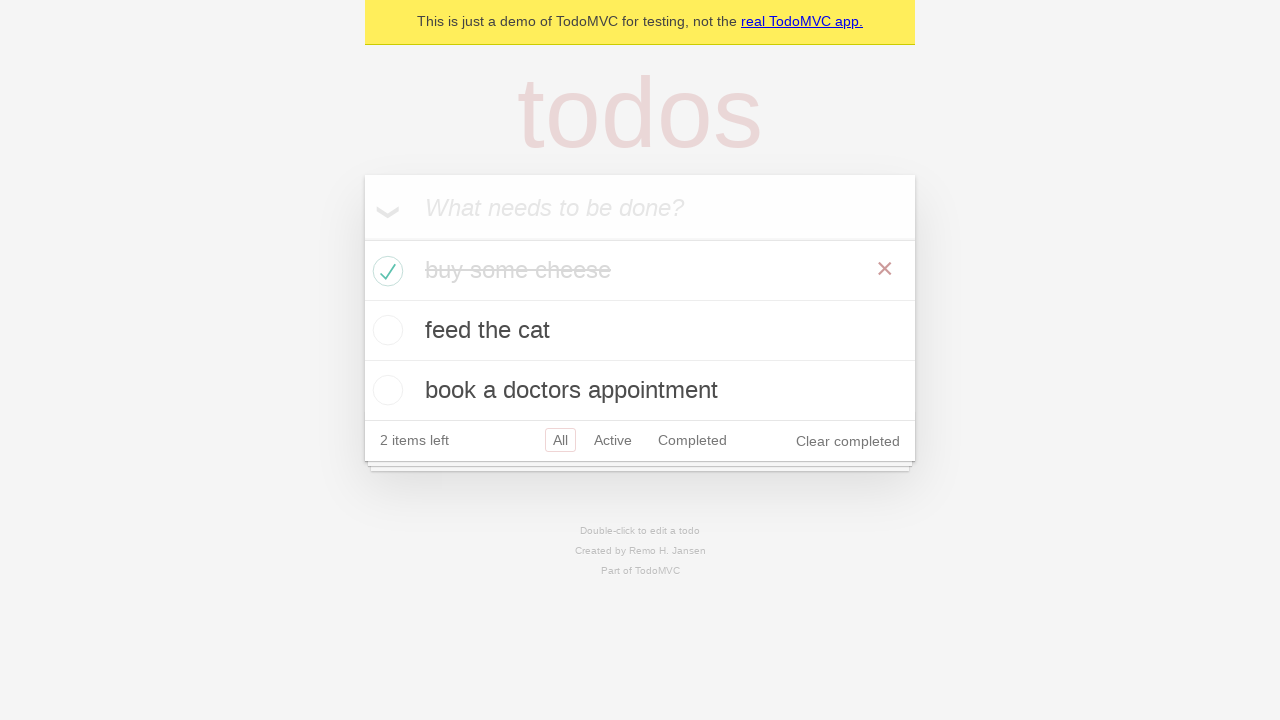